Tests adding todo items by filling the input field and pressing Enter, then verifying the items appear in the list

Starting URL: https://demo.playwright.dev/todomvc

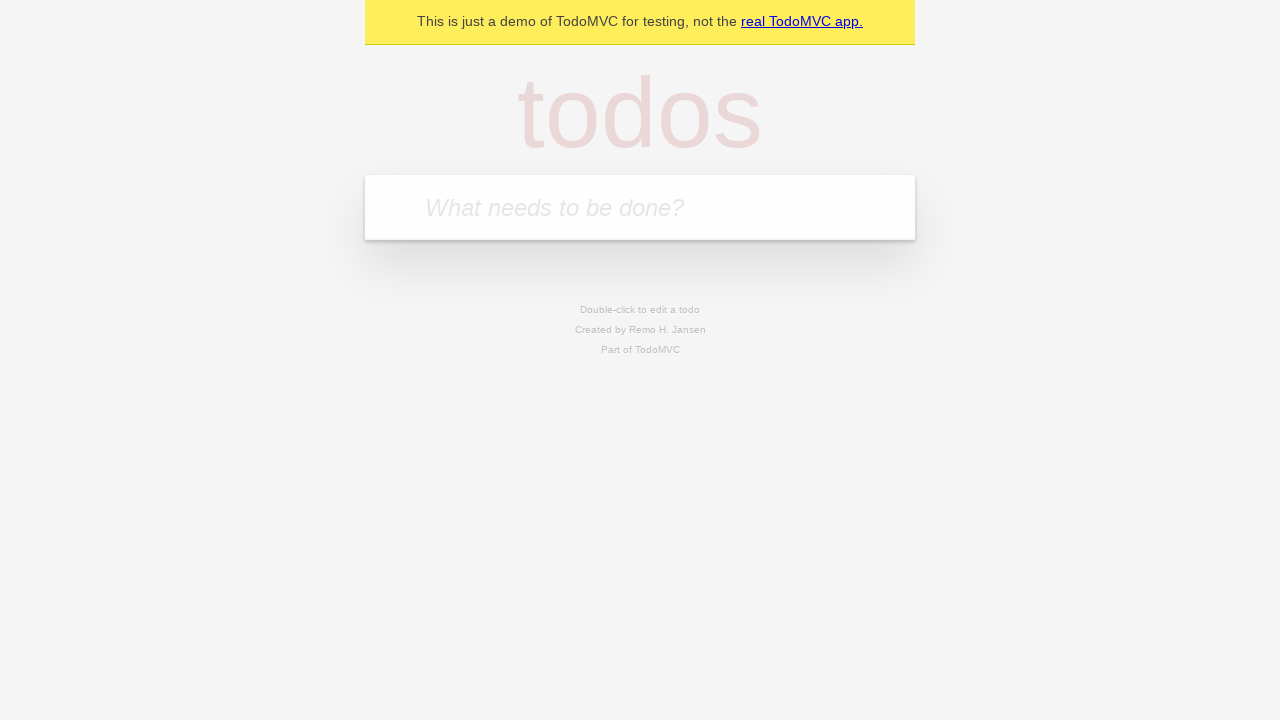

Located the todo input field with placeholder 'What needs to be done?'
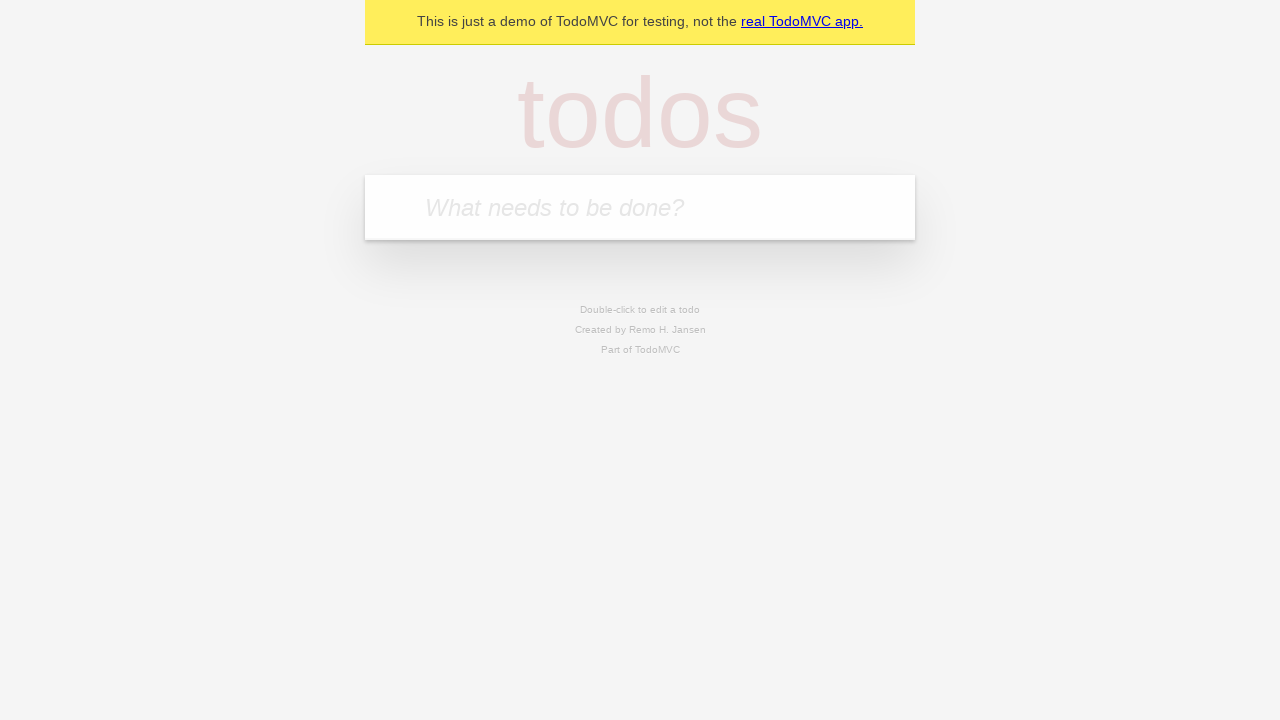

Filled todo input field with 'buy some cheese' on internal:attr=[placeholder="What needs to be done?"i]
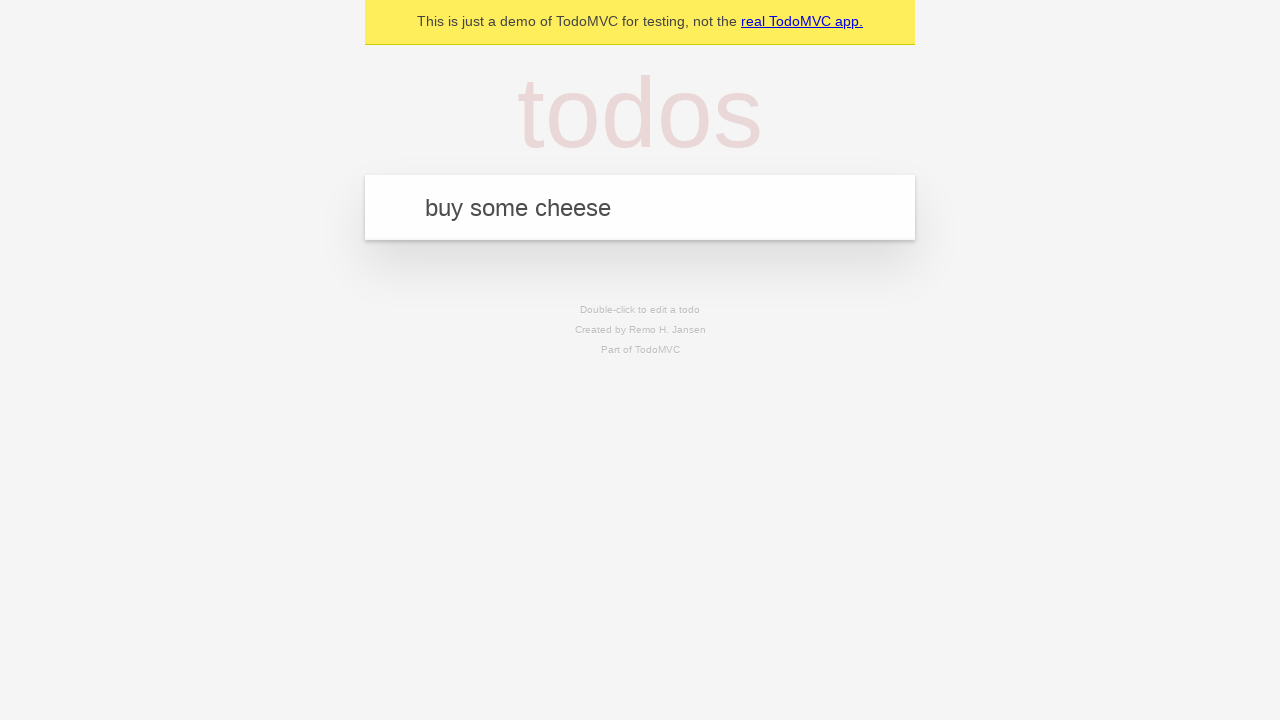

Pressed Enter to submit first todo item on internal:attr=[placeholder="What needs to be done?"i]
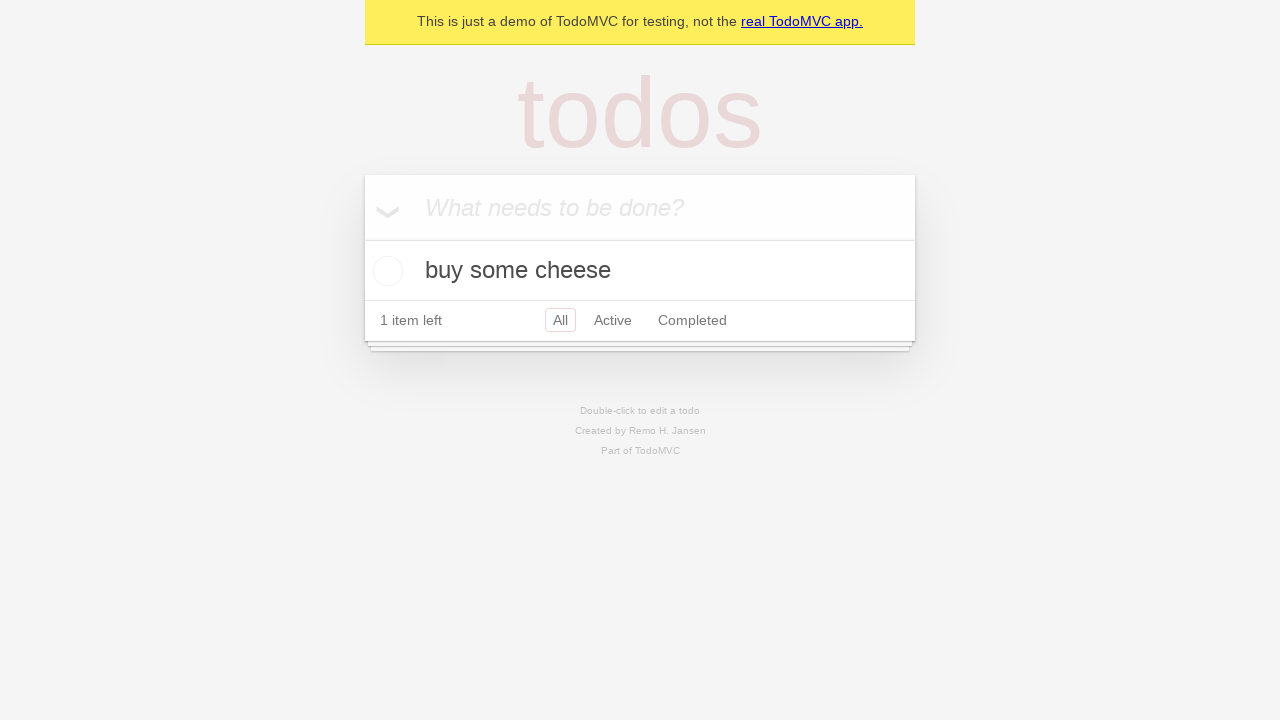

First todo item appeared in the list
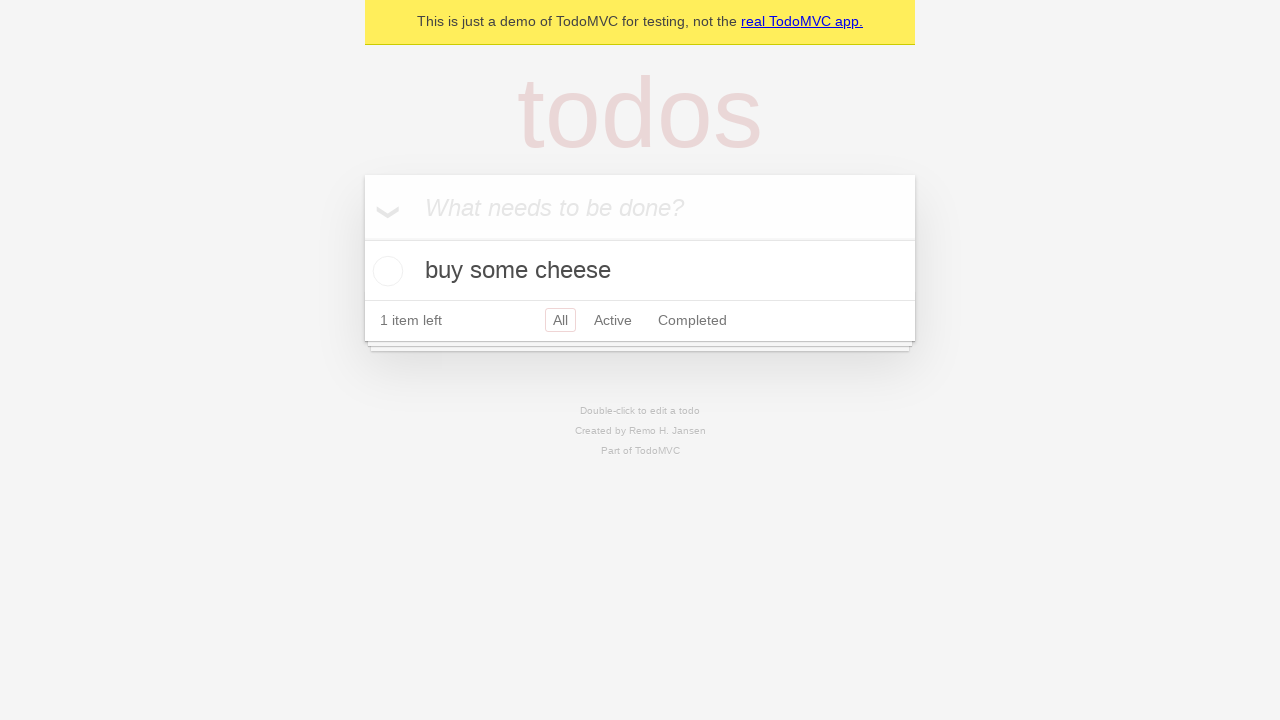

Filled todo input field with 'feed the cat' on internal:attr=[placeholder="What needs to be done?"i]
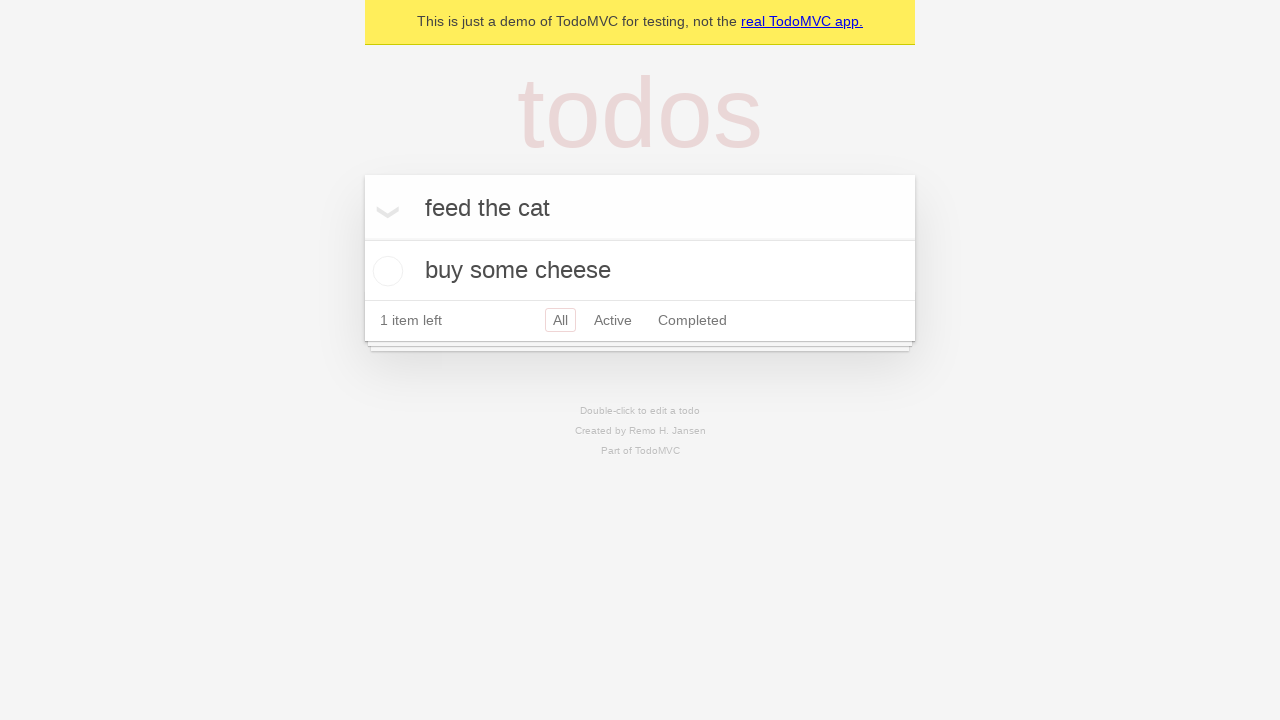

Pressed Enter to submit second todo item on internal:attr=[placeholder="What needs to be done?"i]
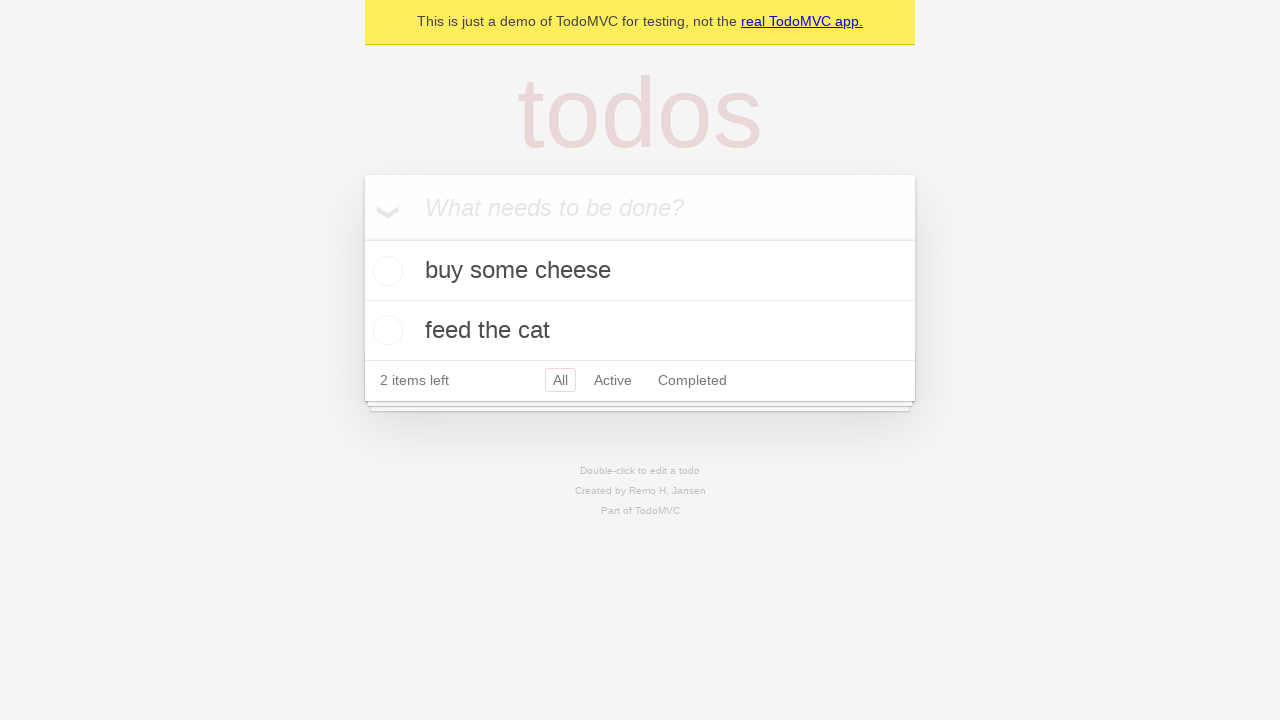

Verified that two todo items are now displayed in the list
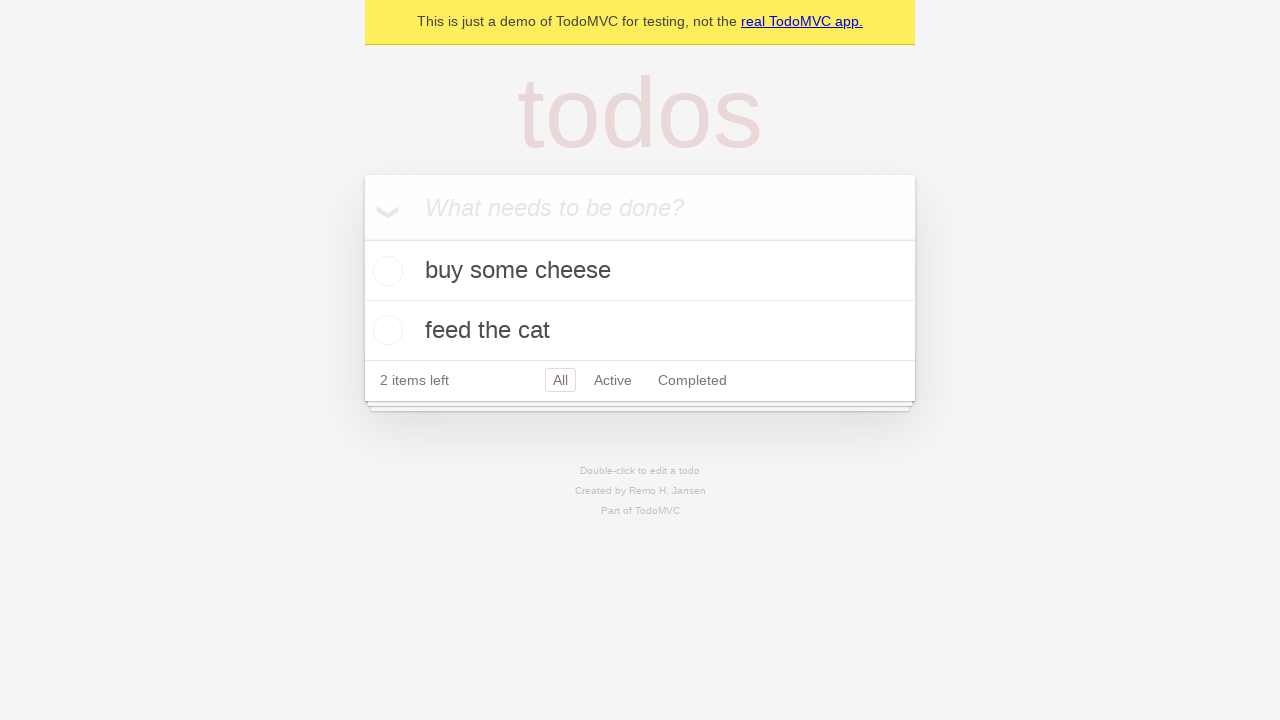

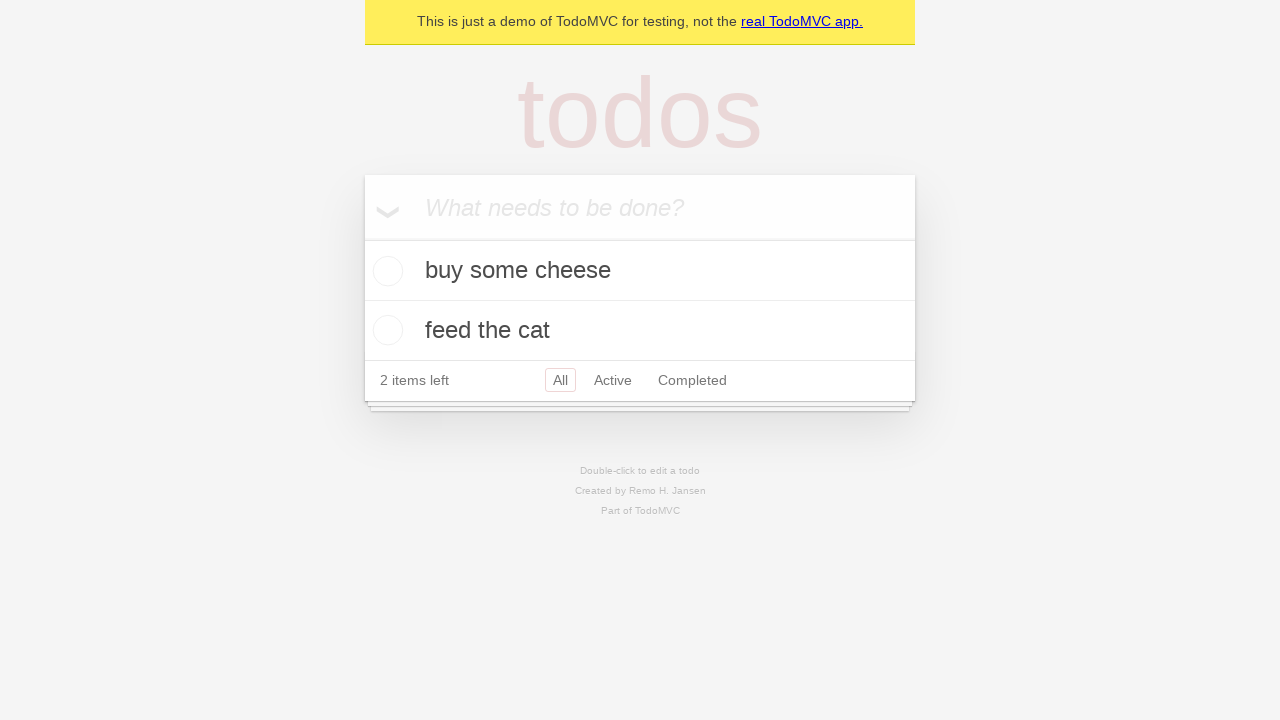